Navigates to the iHerb Israel website homepage

Starting URL: https://il.iherb.com/

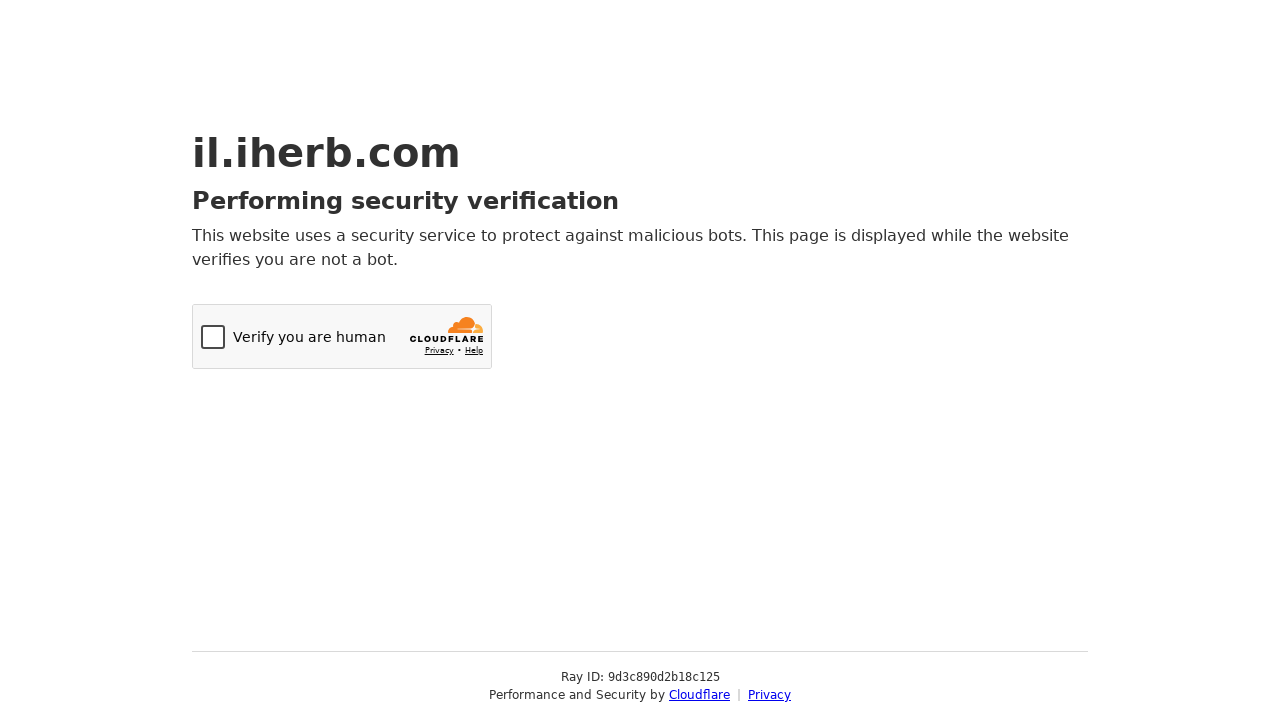

Navigated to iHerb Israel website homepage
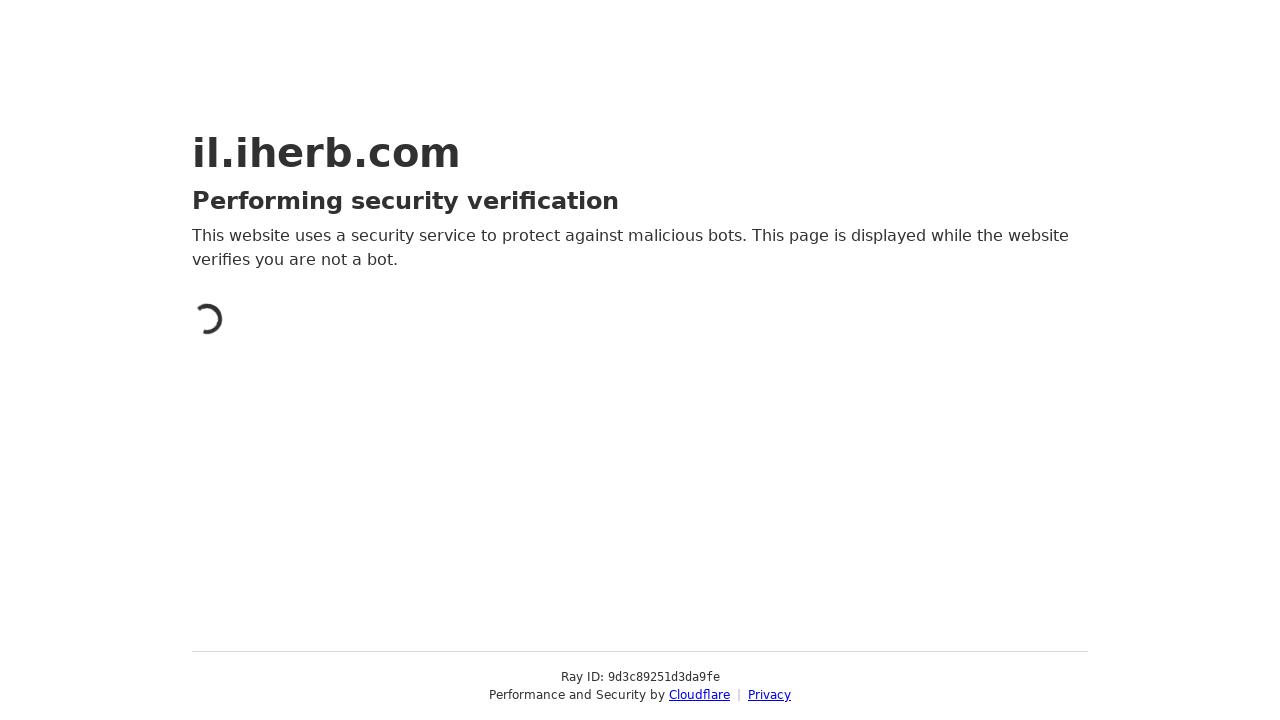

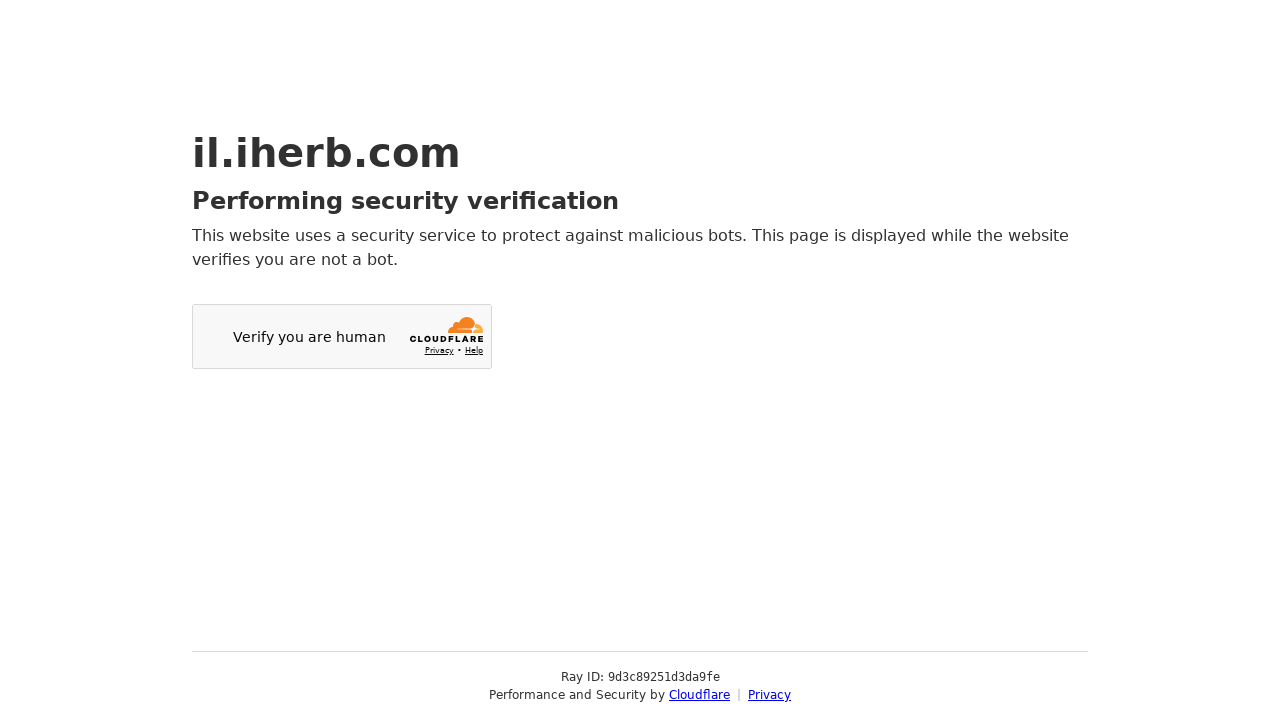